Clears text from the name input field

Starting URL: https://artoftesting.com/sampleSiteForSelenium

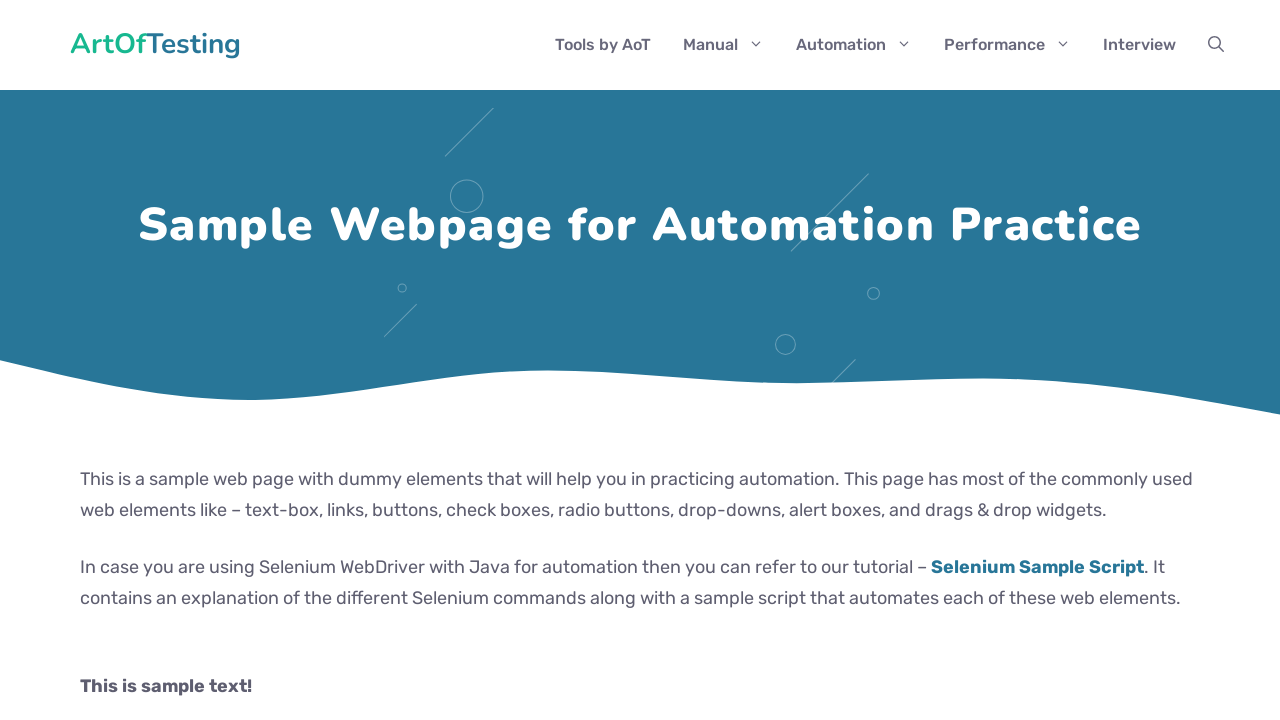

Cleared text from name input field on #fname
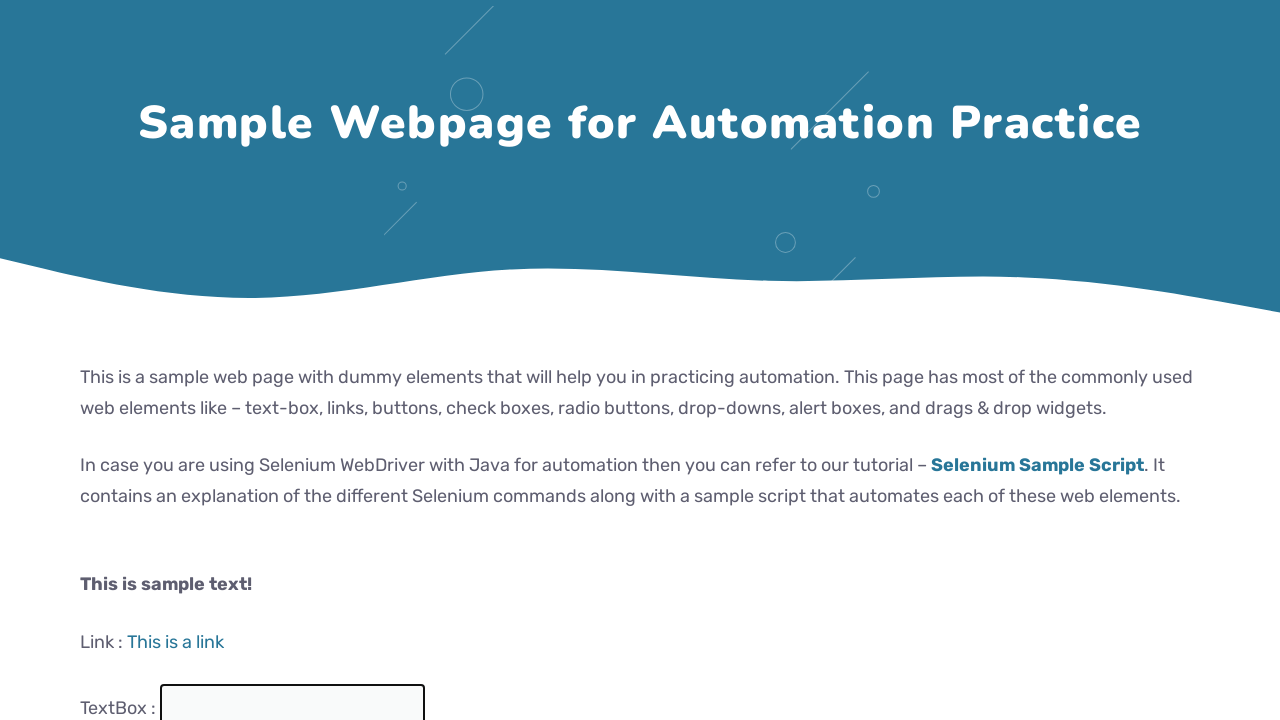

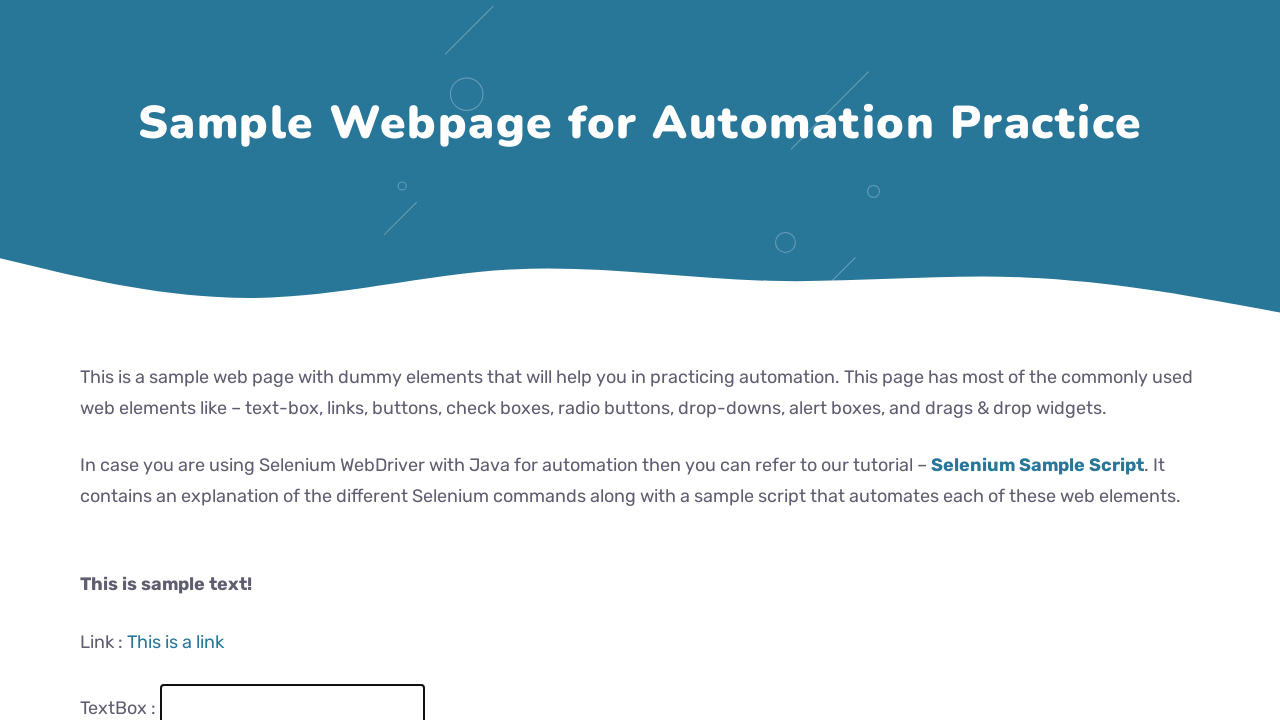